Tests signup form validation with an empty username field to verify the required field error message is displayed

Starting URL: https://koshelek.ru/authorization/signup

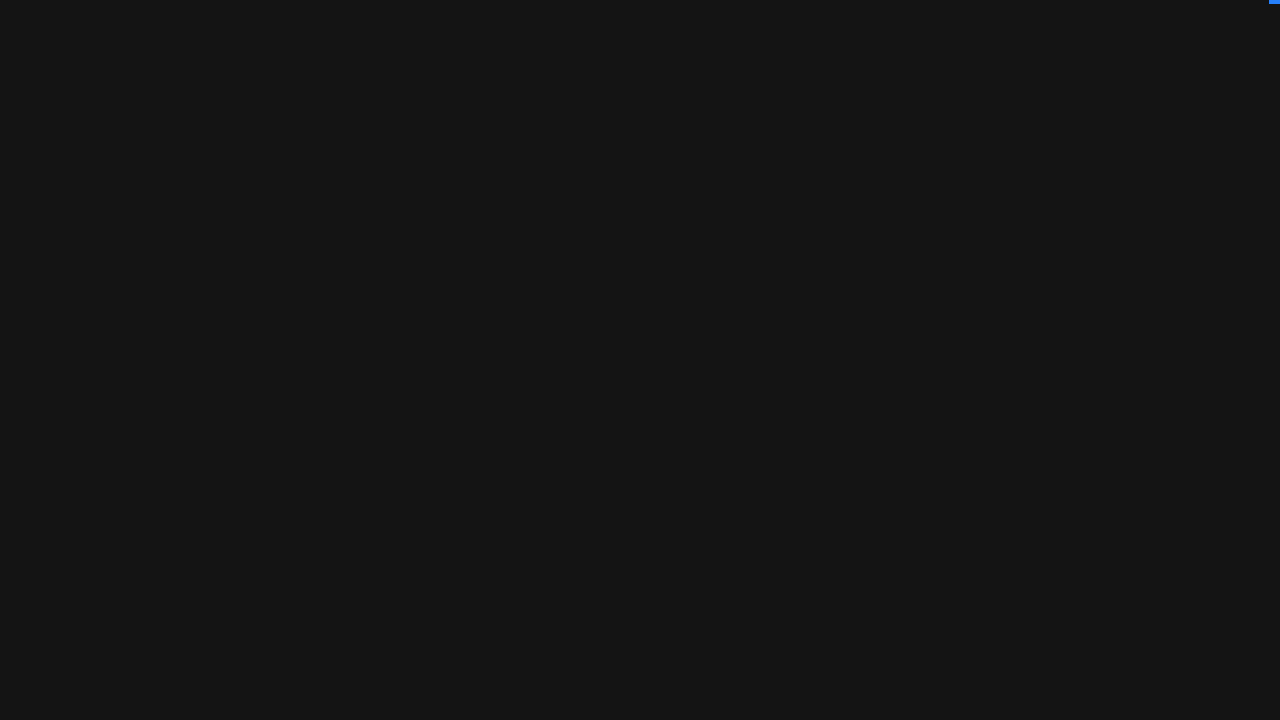

Left username field empty on internal:label="\u0418\u043c\u044f \u043f\u043e\u043b\u044c\u0437\u043e\u0432\u0
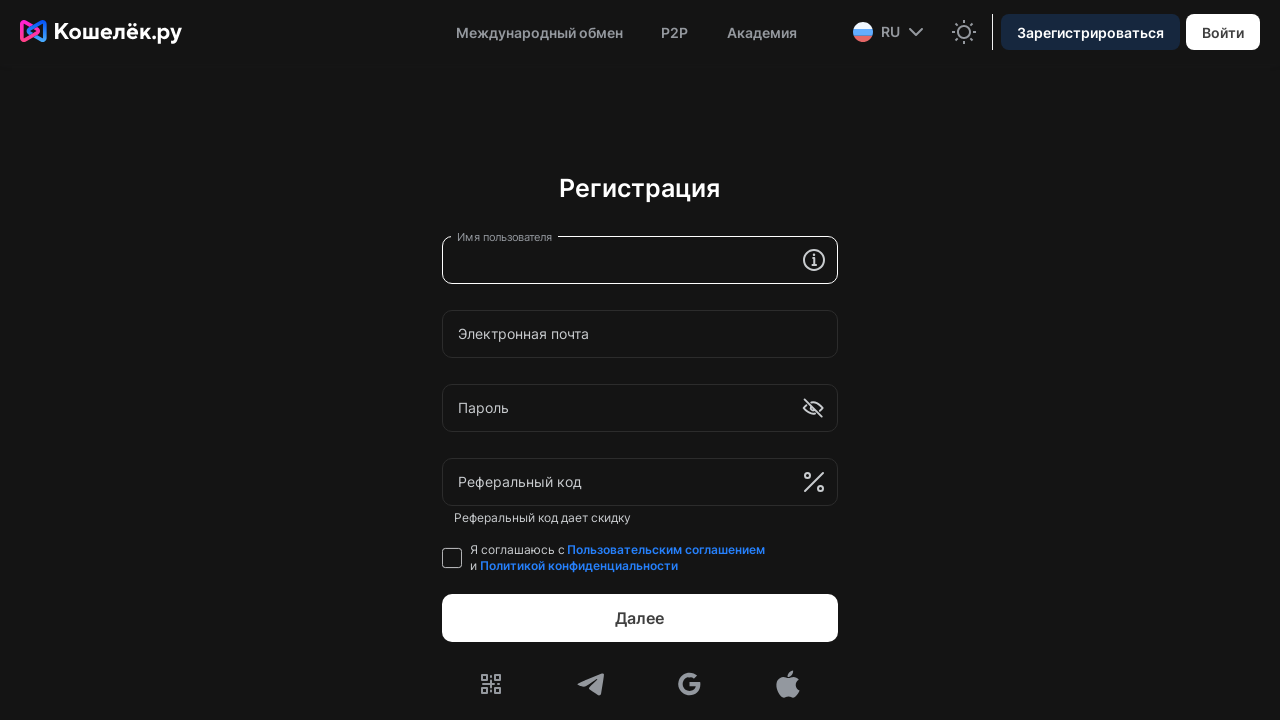

Filled email field with 'test@example.com' on internal:label="\u042d\u043b\u0435\u043a\u0442\u0440\u043e\u043d\u043d\u0430\u04
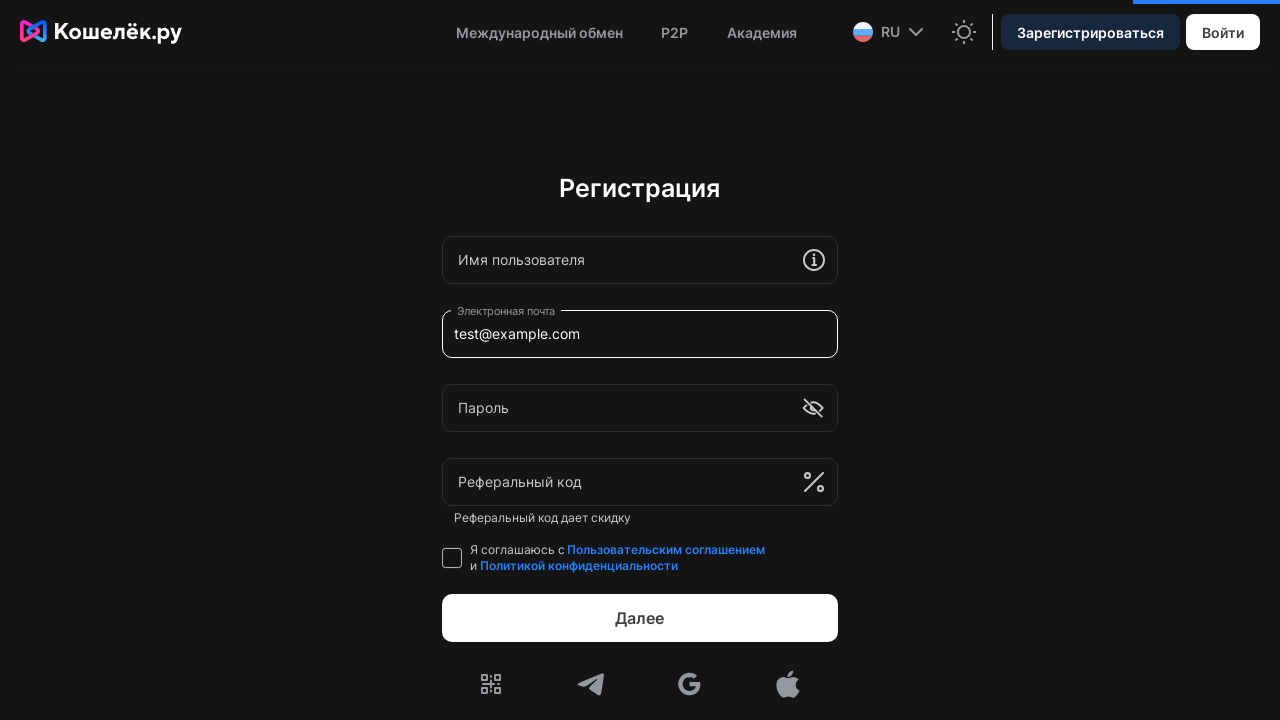

Filled password field with 'ValidPass123' on internal:label="\u041f\u0430\u0440\u043e\u043b\u044c"i
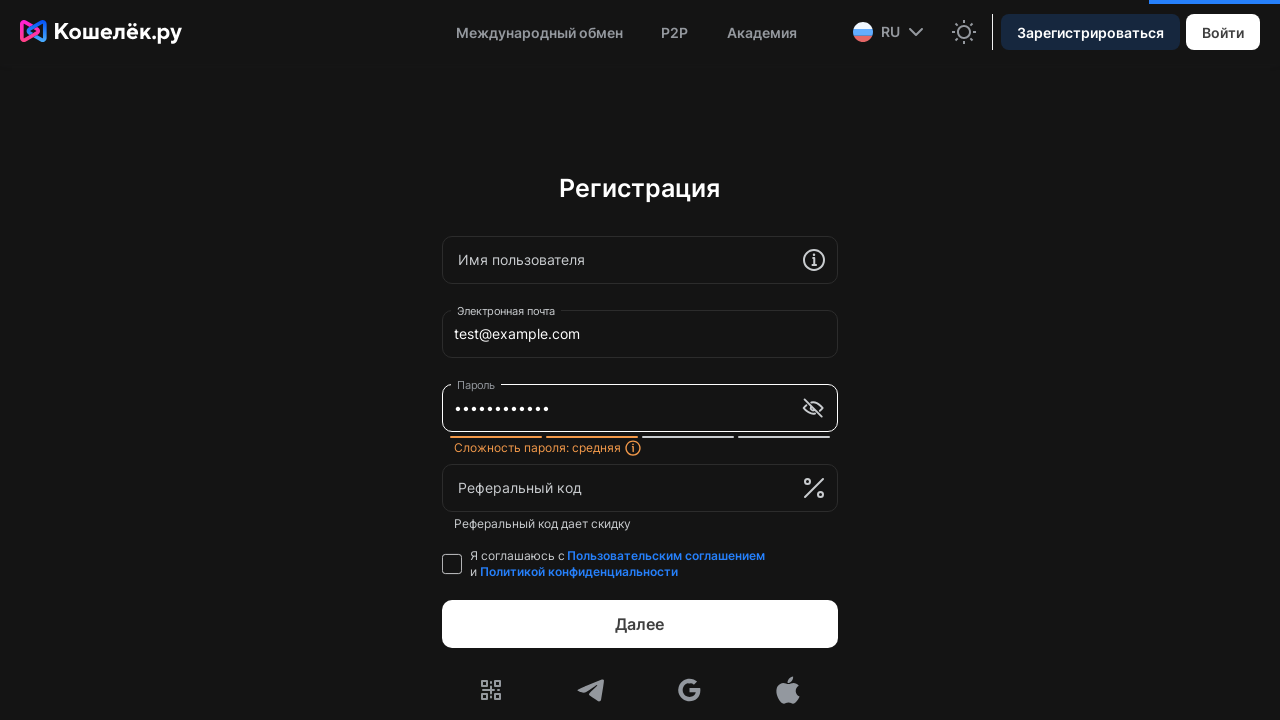

Clicked checkbox to accept terms at (452, 564) on internal:role=checkbox
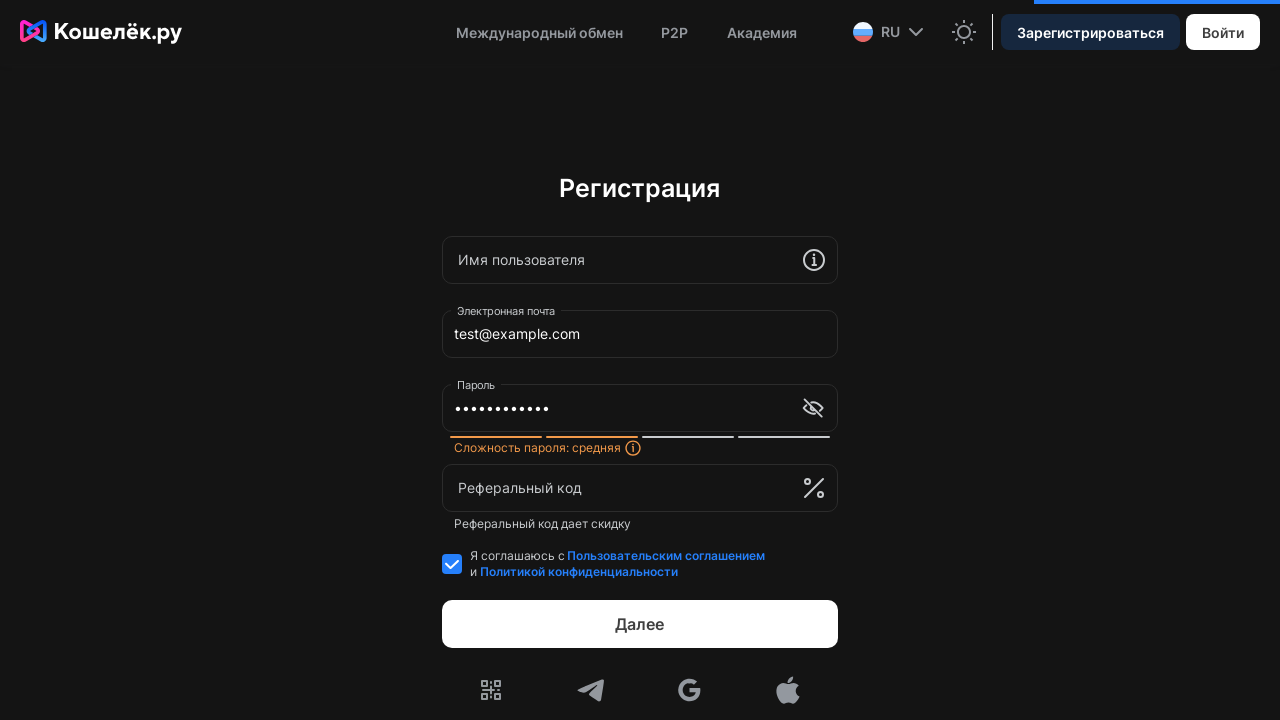

Clicked 'Далее' (Next) button to submit form at (640, 624) on internal:role=button[name="Далее"i]
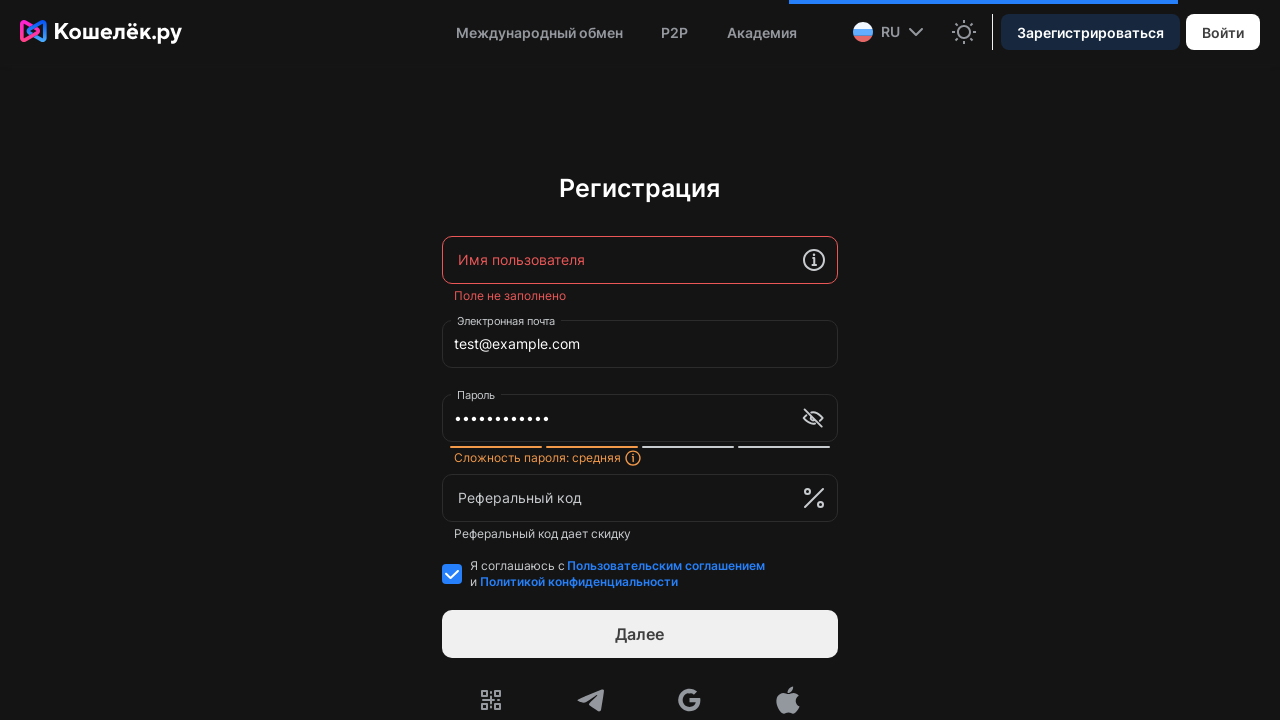

Waited for validation to process
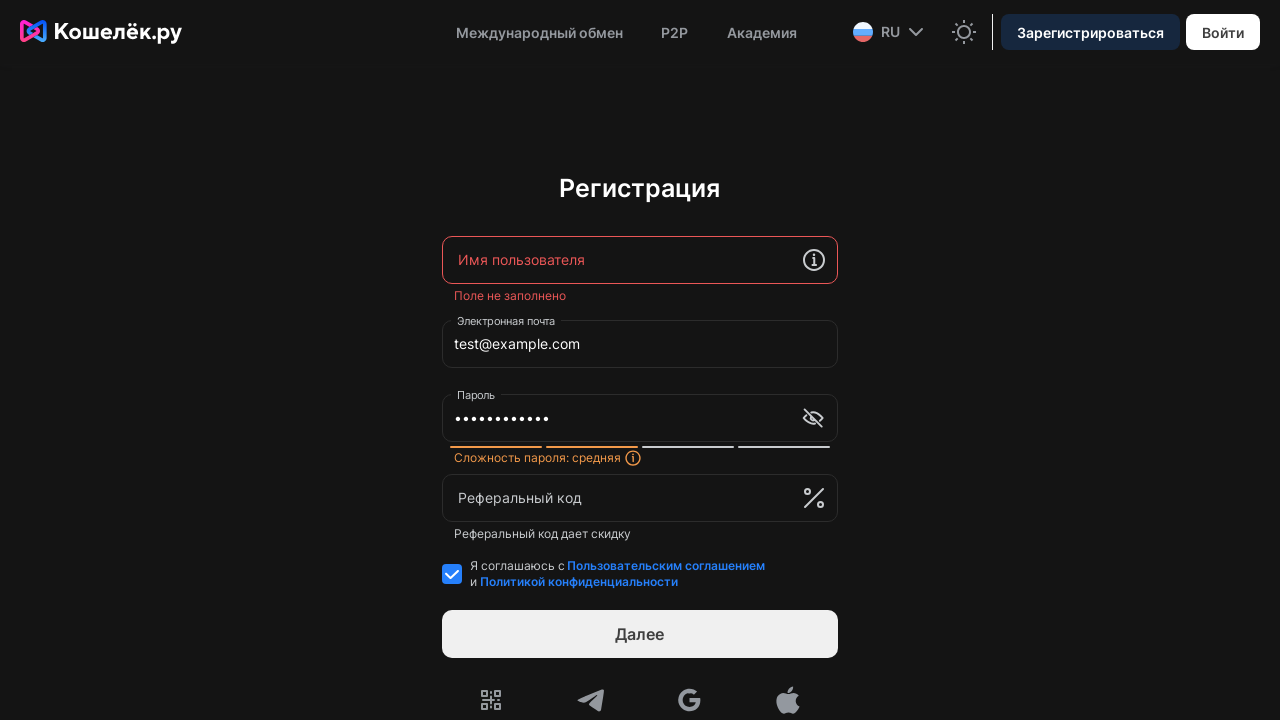

Verified 'Поле не заполнено' (Field not filled) error message is visible
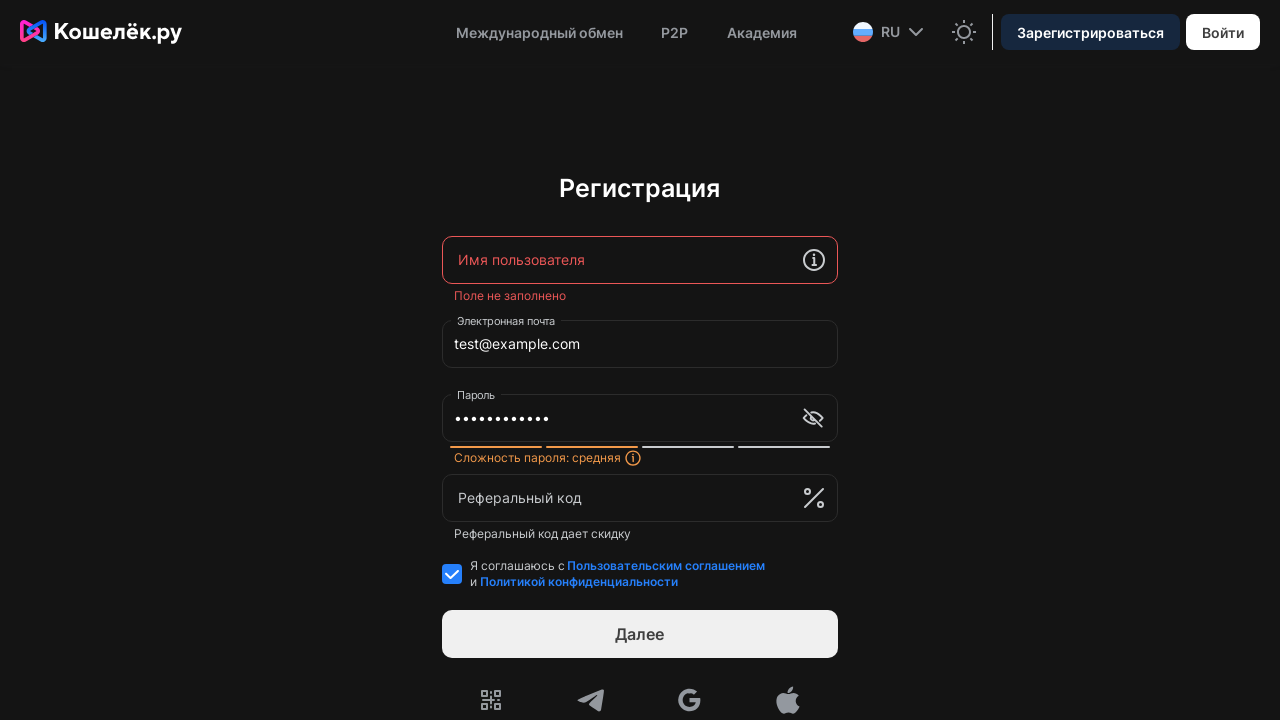

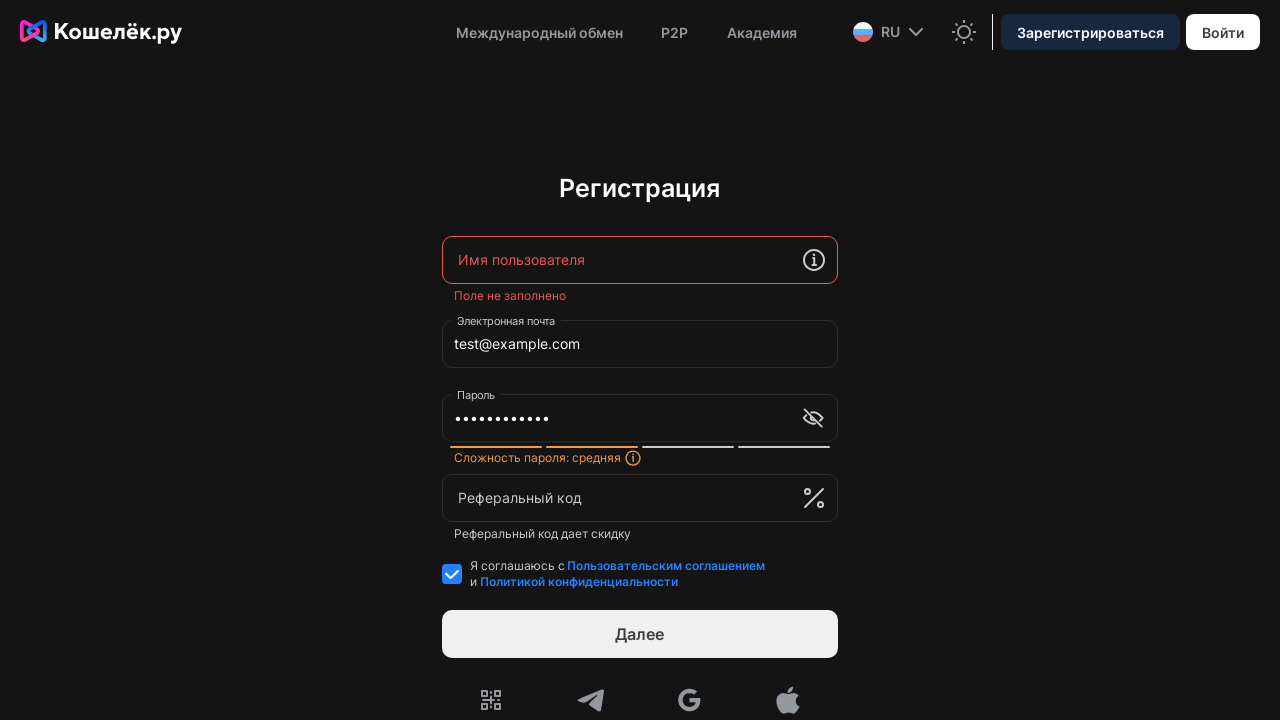